Tests file upload functionality by selecting a file and submitting the upload form, then verifying the success message and uploaded file name

Starting URL: http://the-internet.herokuapp.com/upload

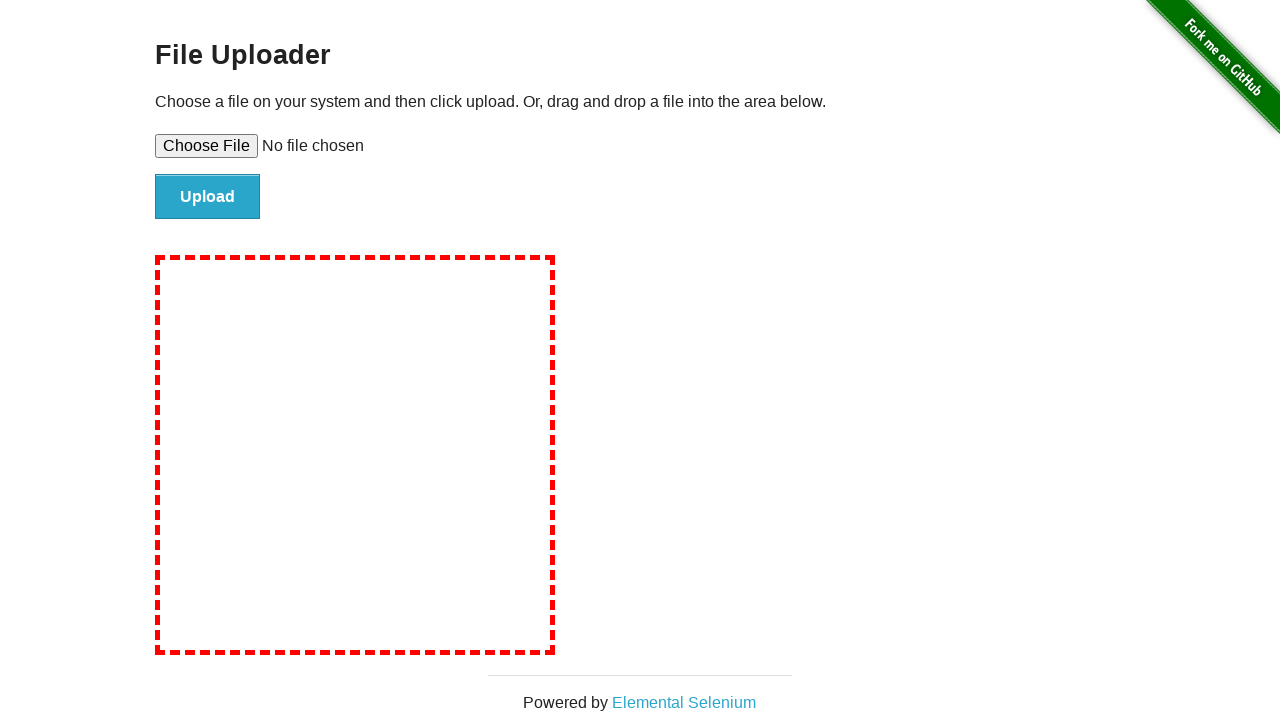

Created temporary test file for upload
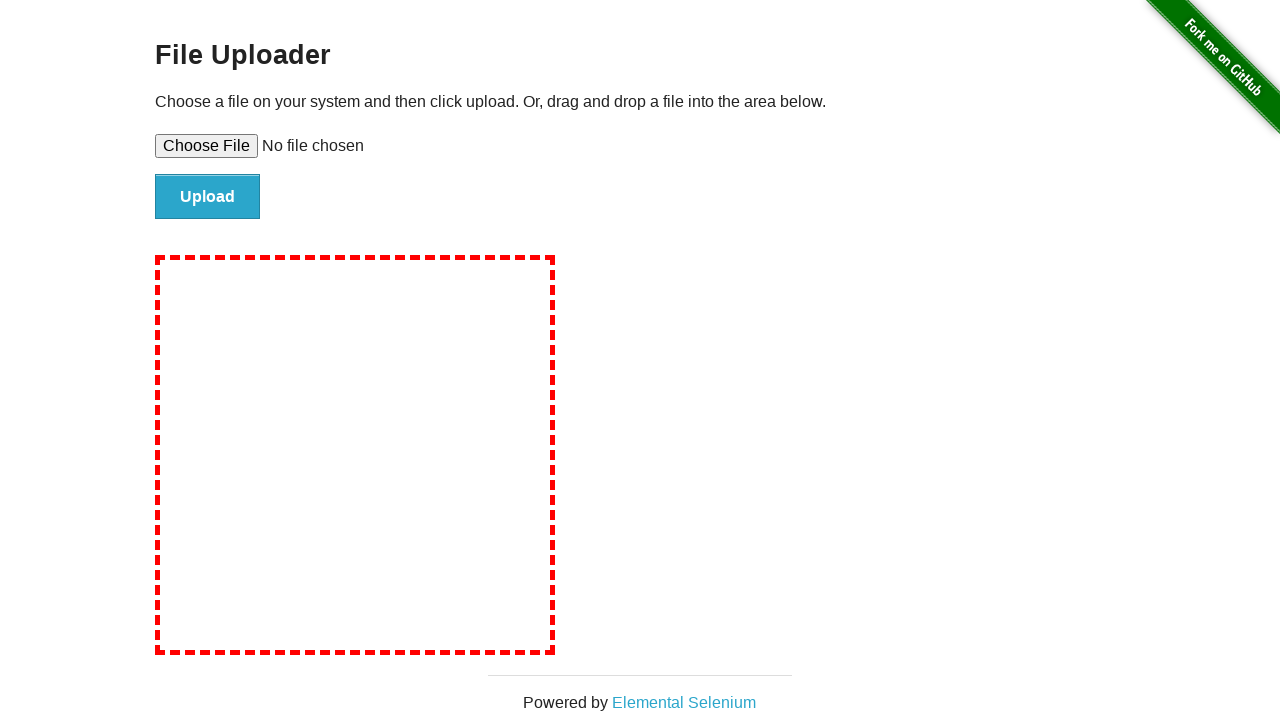

Selected file for upload using file input element
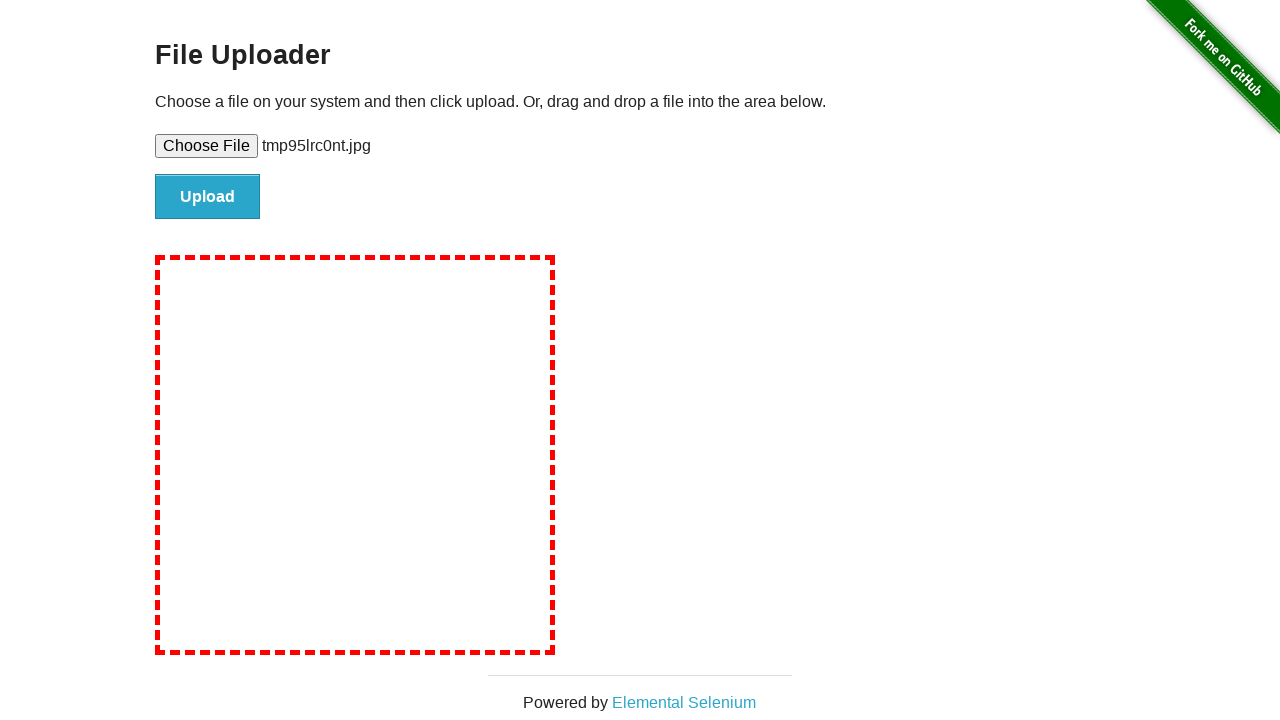

Clicked submit button to upload file at (208, 197) on #file-submit
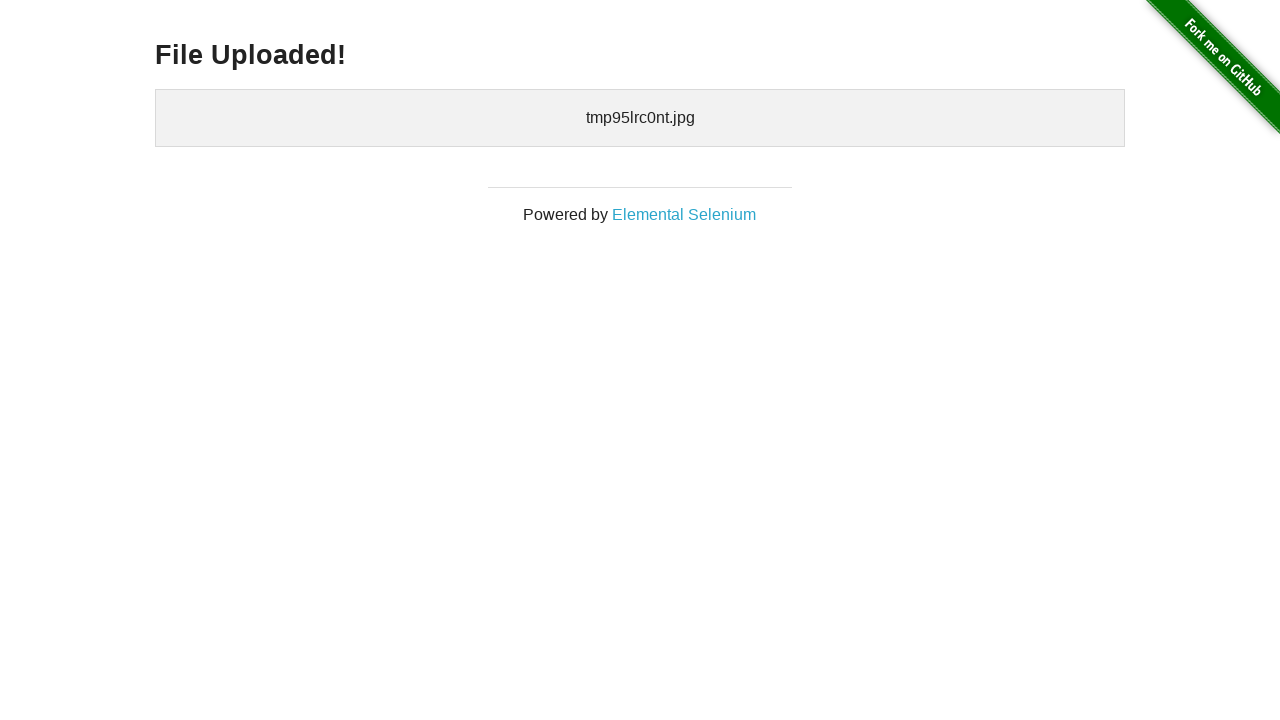

Upload completed and success message appeared
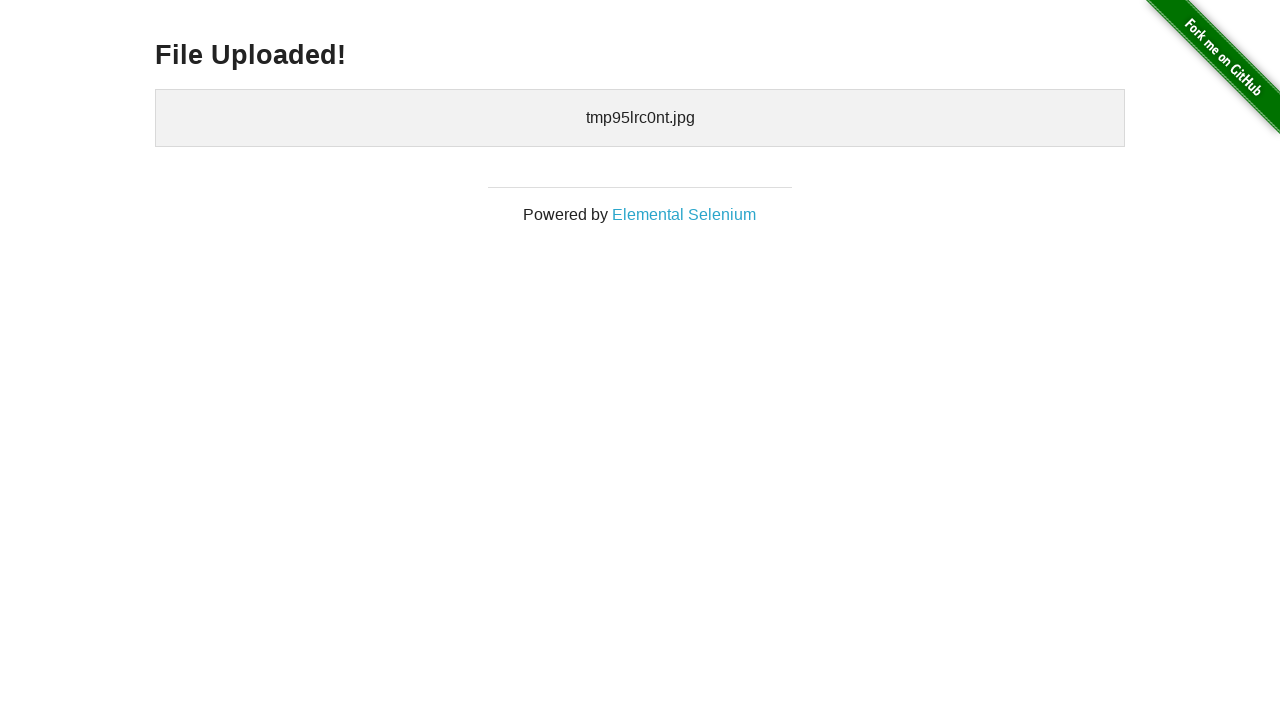

Cleaned up temporary test file
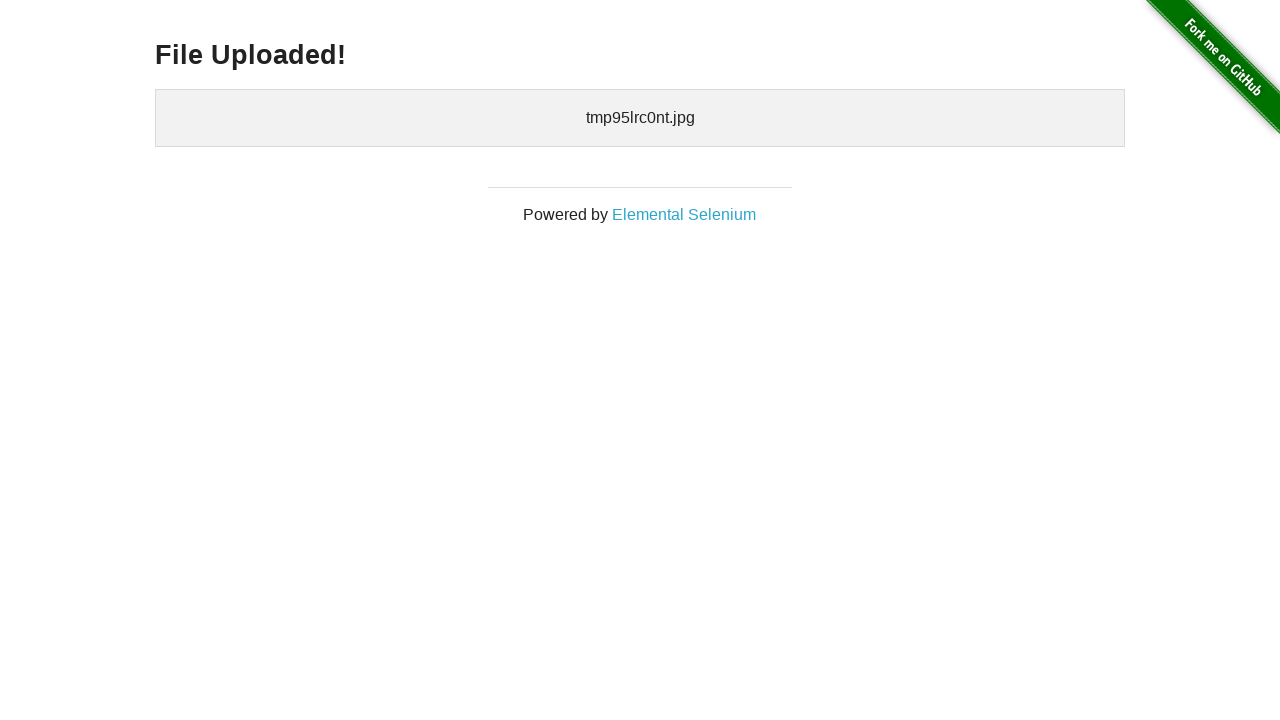

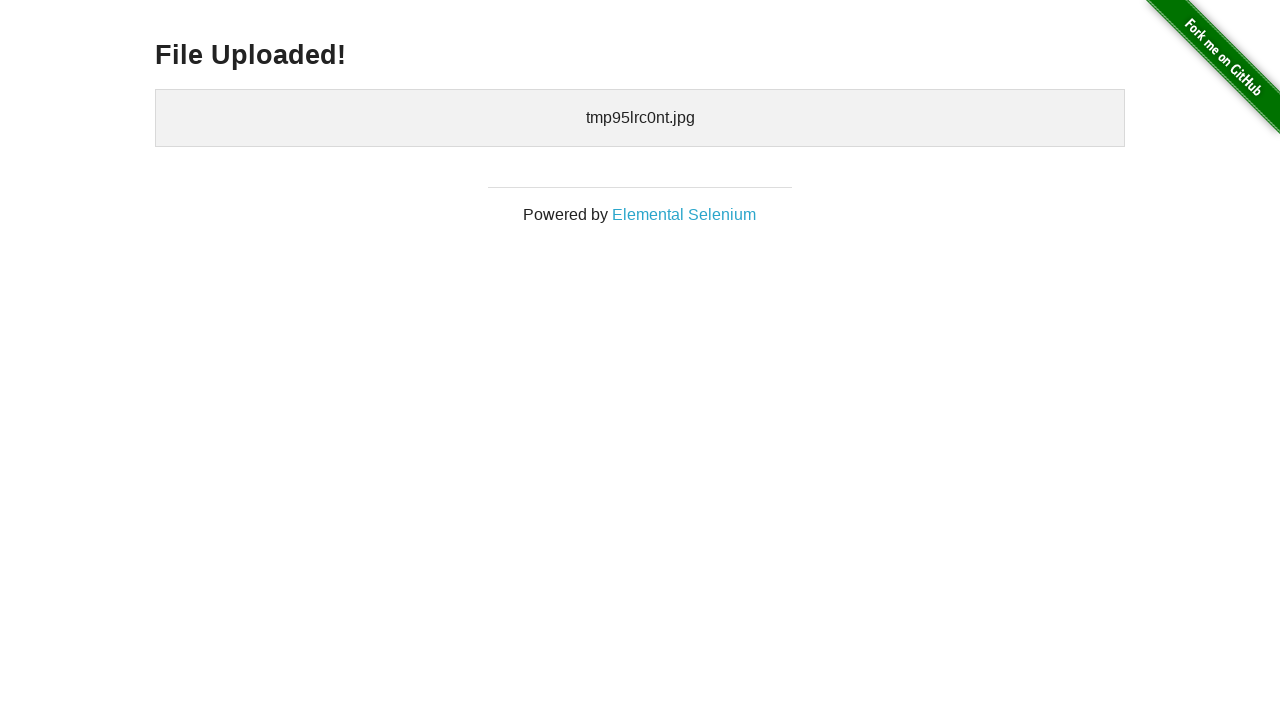